Tests JavaScript alert handling by clicking an alert button, accepting the alert, and verifying the result message

Starting URL: http://practice.cydeo.com/javascript_alerts

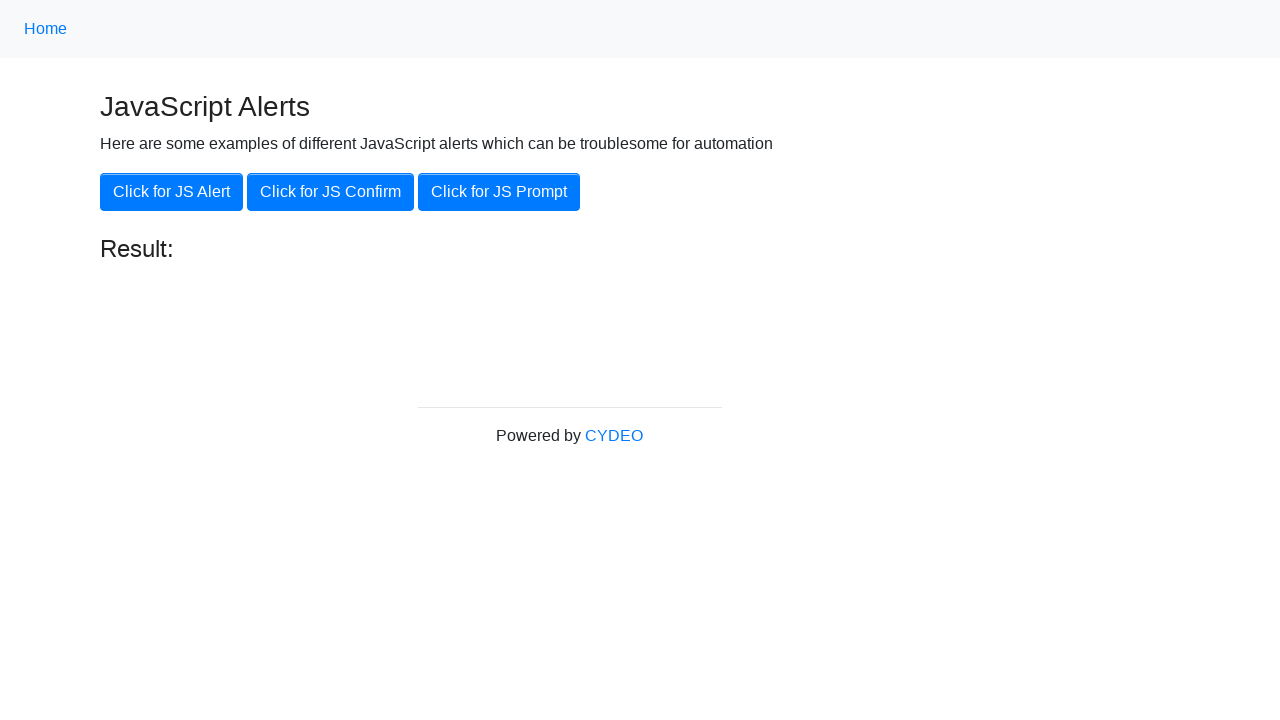

Clicked JS Alert button at (172, 192) on xpath=//button[contains(.,'JS Alert')]
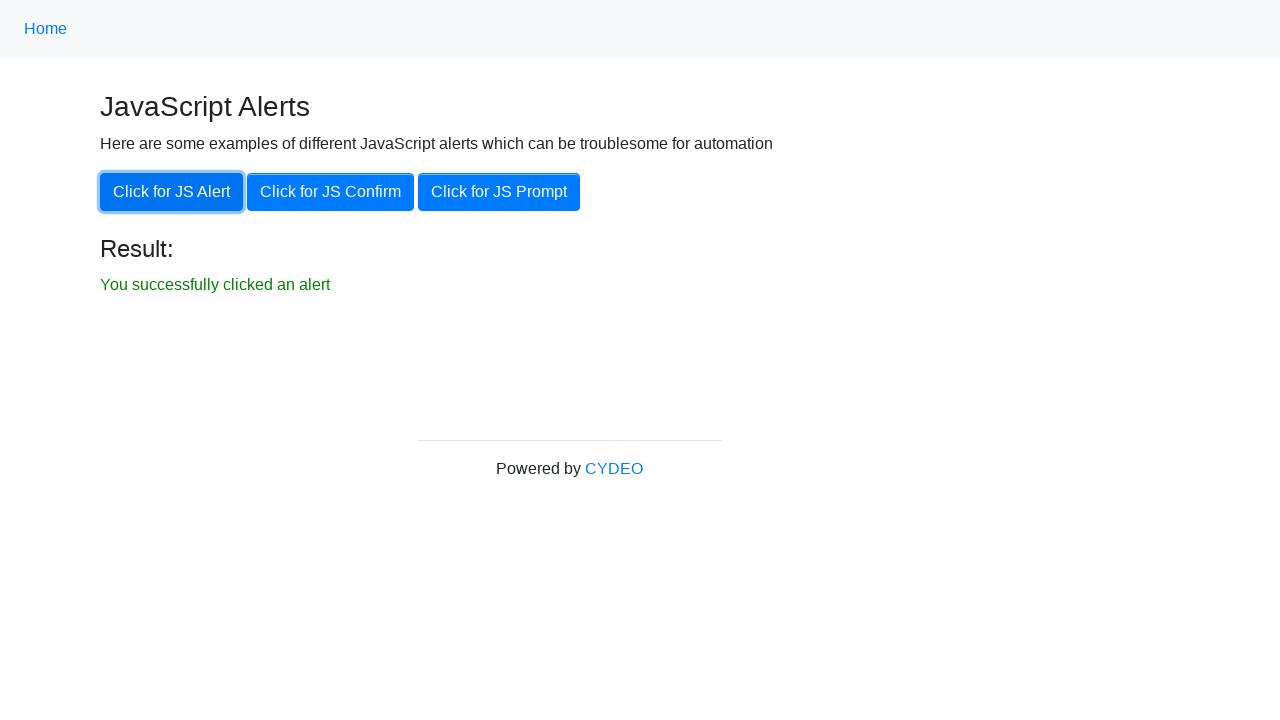

Set up dialog handler to accept alerts
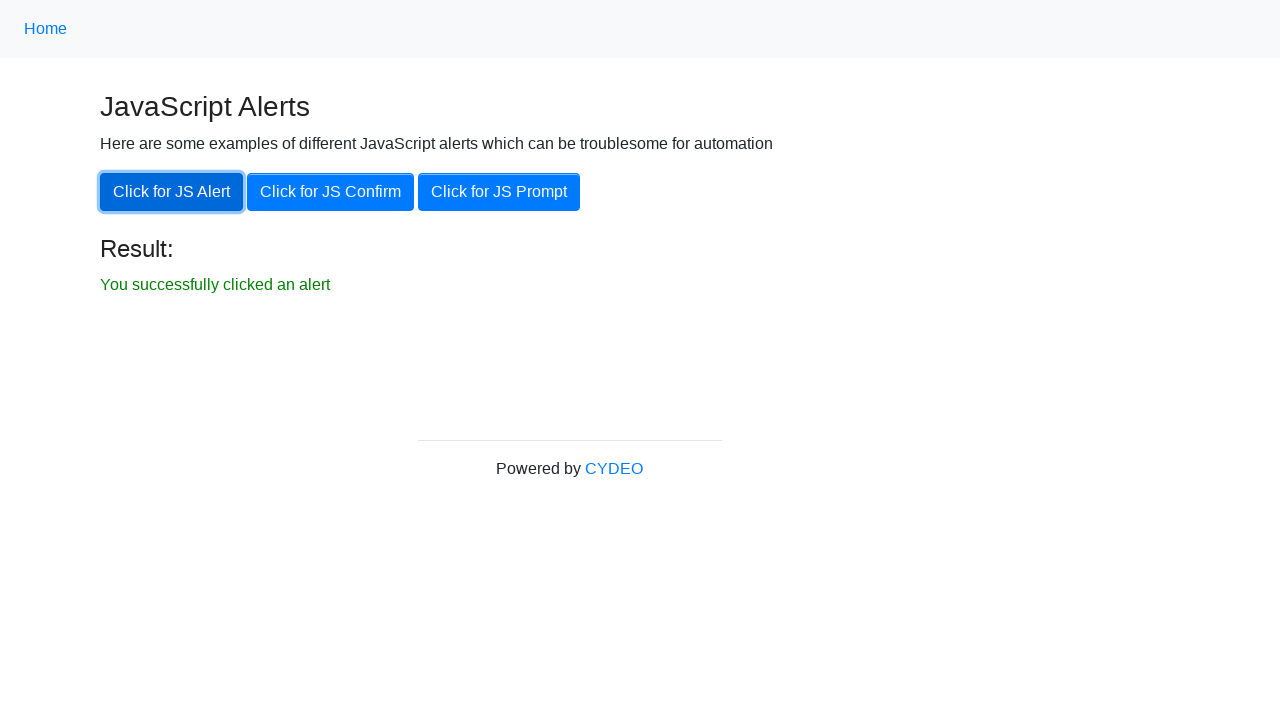

Clicked JS Alert button to trigger alert dialog at (172, 192) on xpath=//button[contains(.,'JS Alert')]
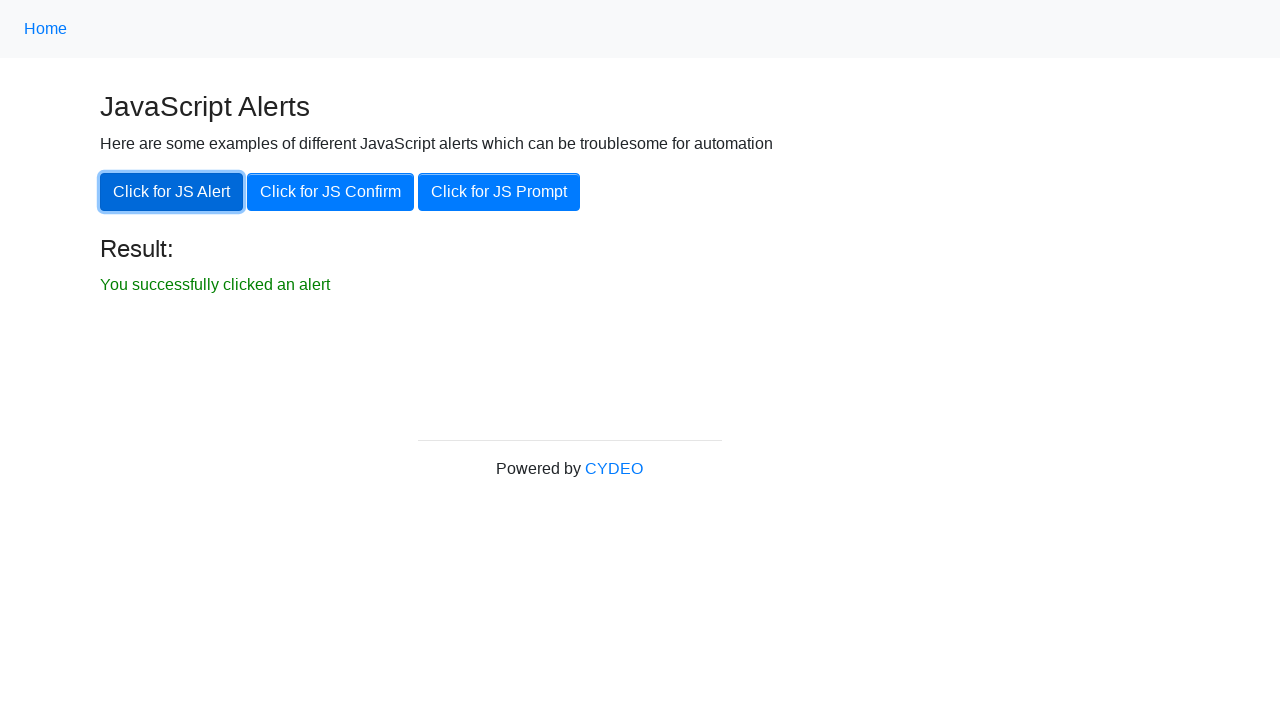

Result message element loaded
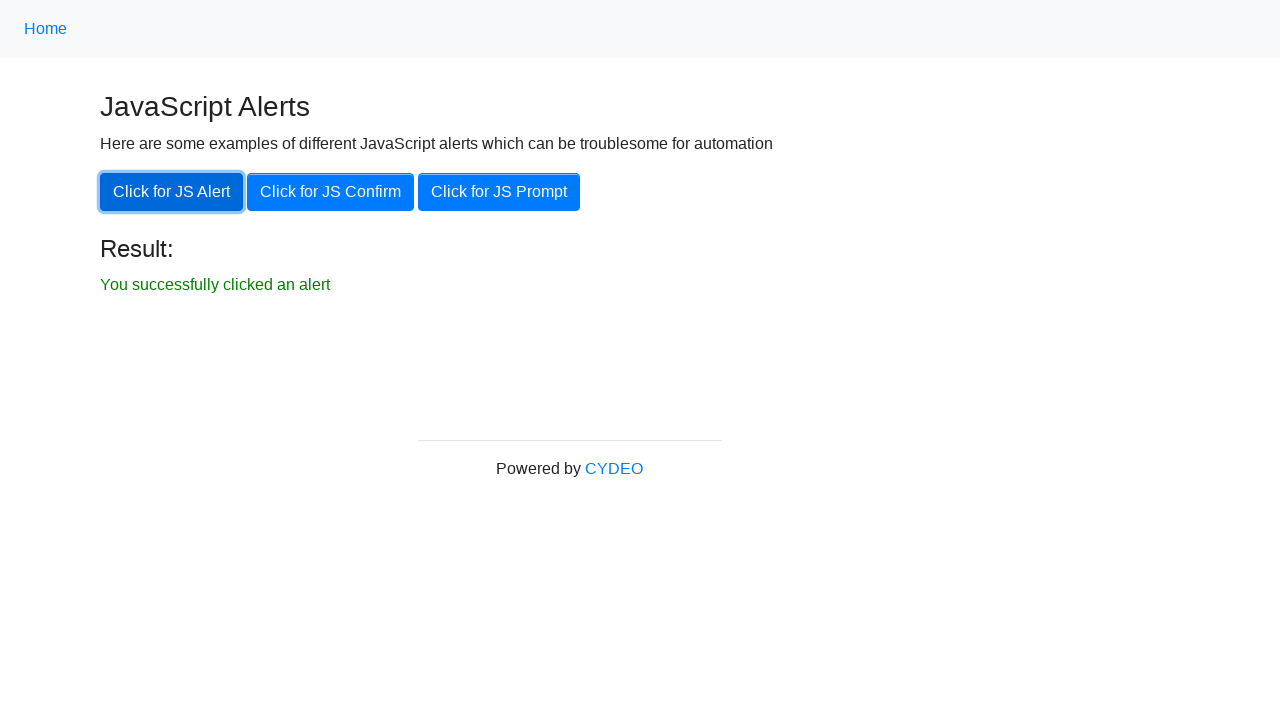

Retrieved result message text
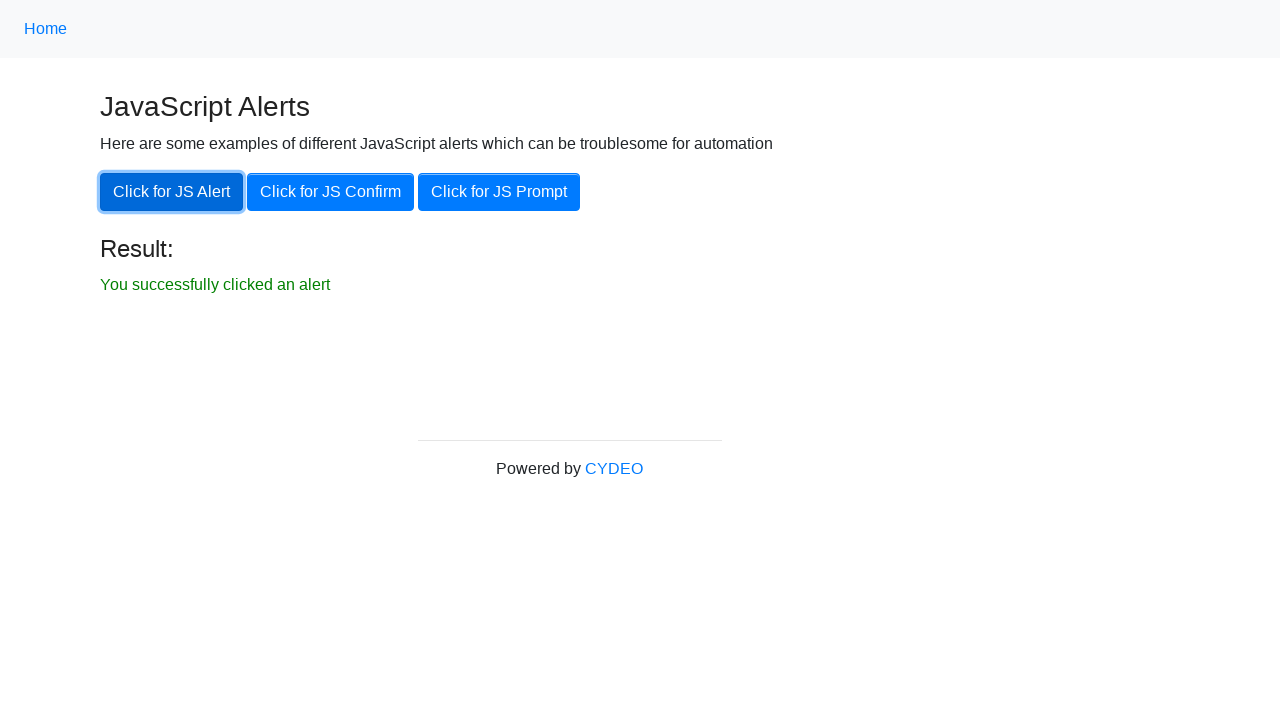

Verified result text is 'You successfully clicked an alert'
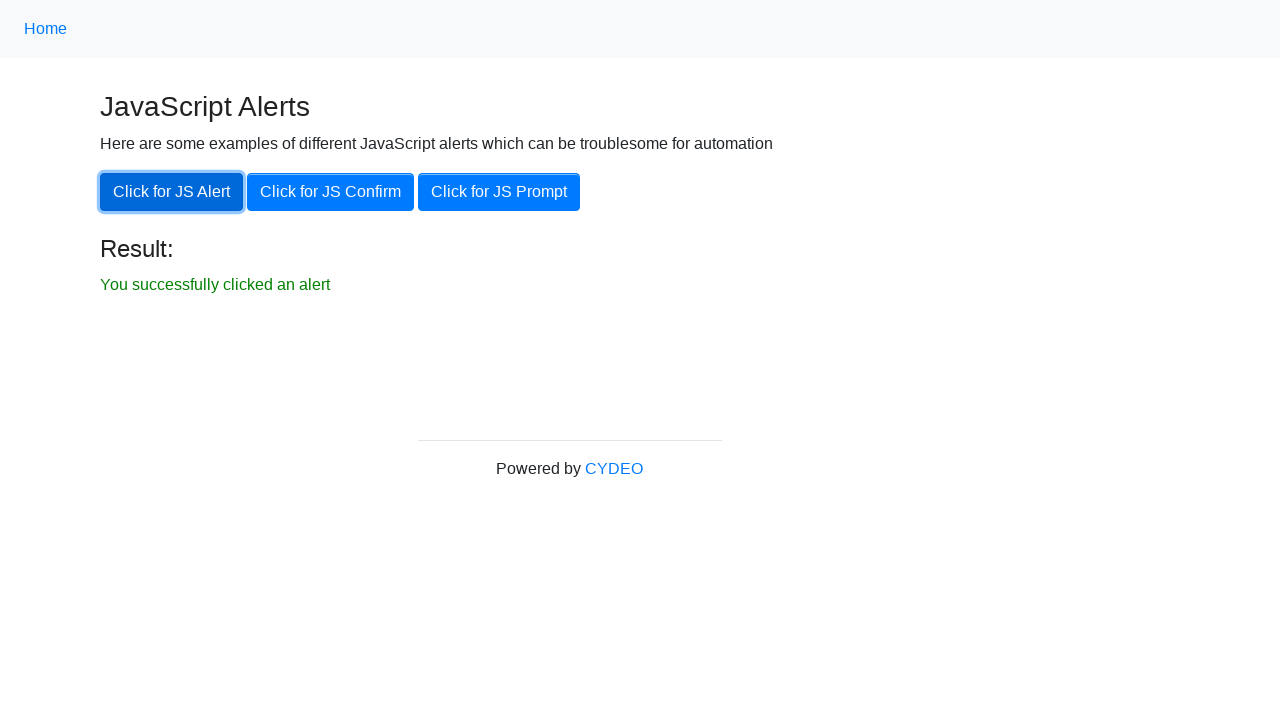

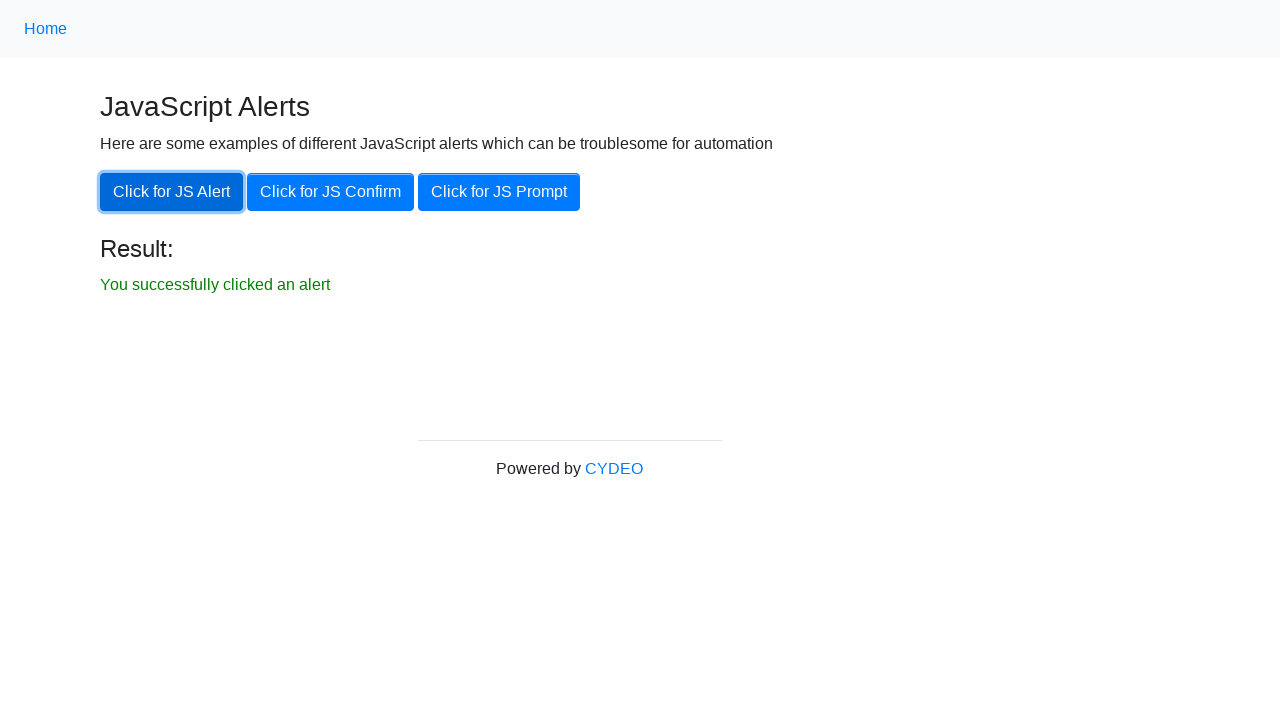